Tests timeout handling by clicking an AJAX button and then clicking on the success element that appears after the request completes

Starting URL: http://uitestingplayground.com/ajax

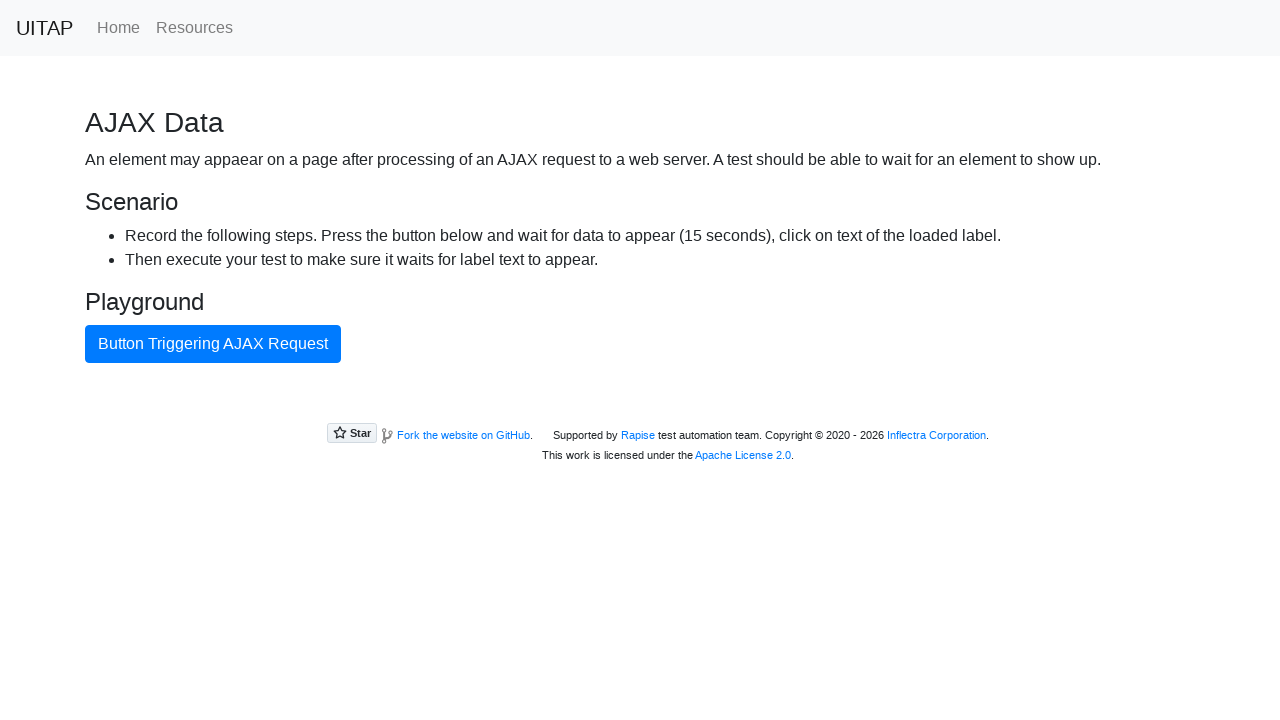

Clicked button that triggers AJAX request at (213, 344) on internal:text="Button Triggering AJAX Request"i
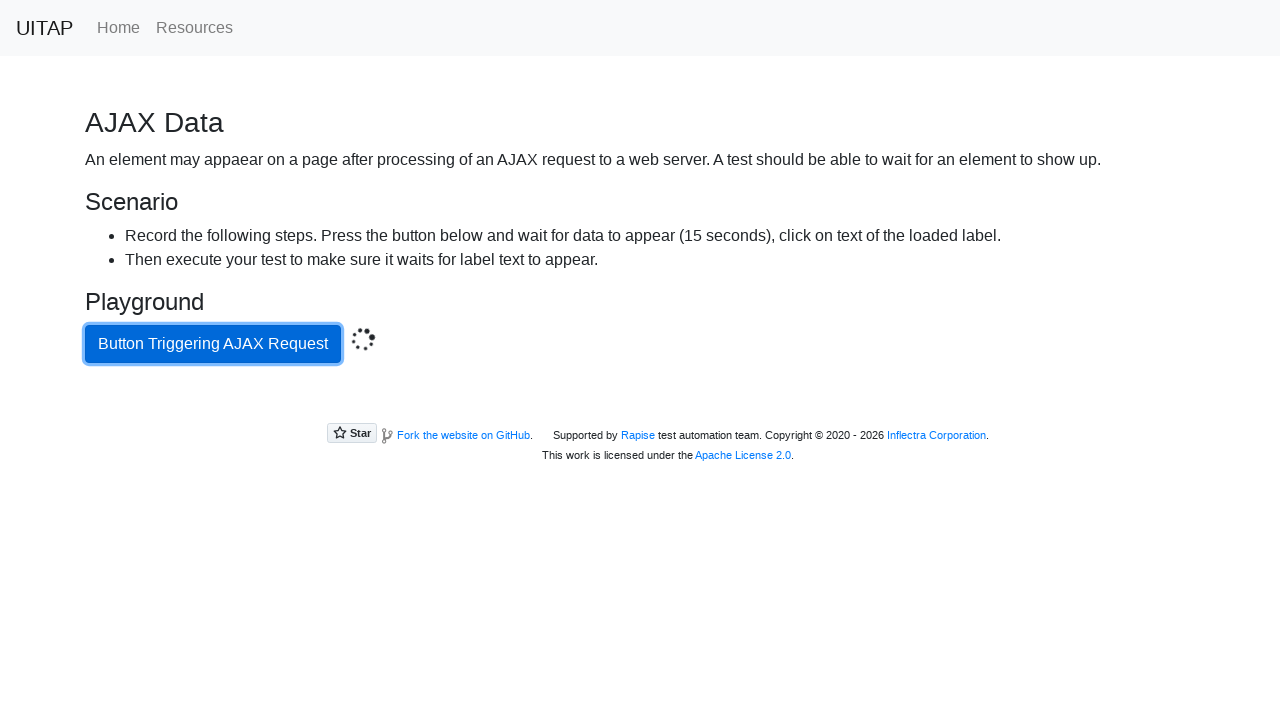

Clicked success element that appeared after AJAX request completed at (640, 405) on .bg-success
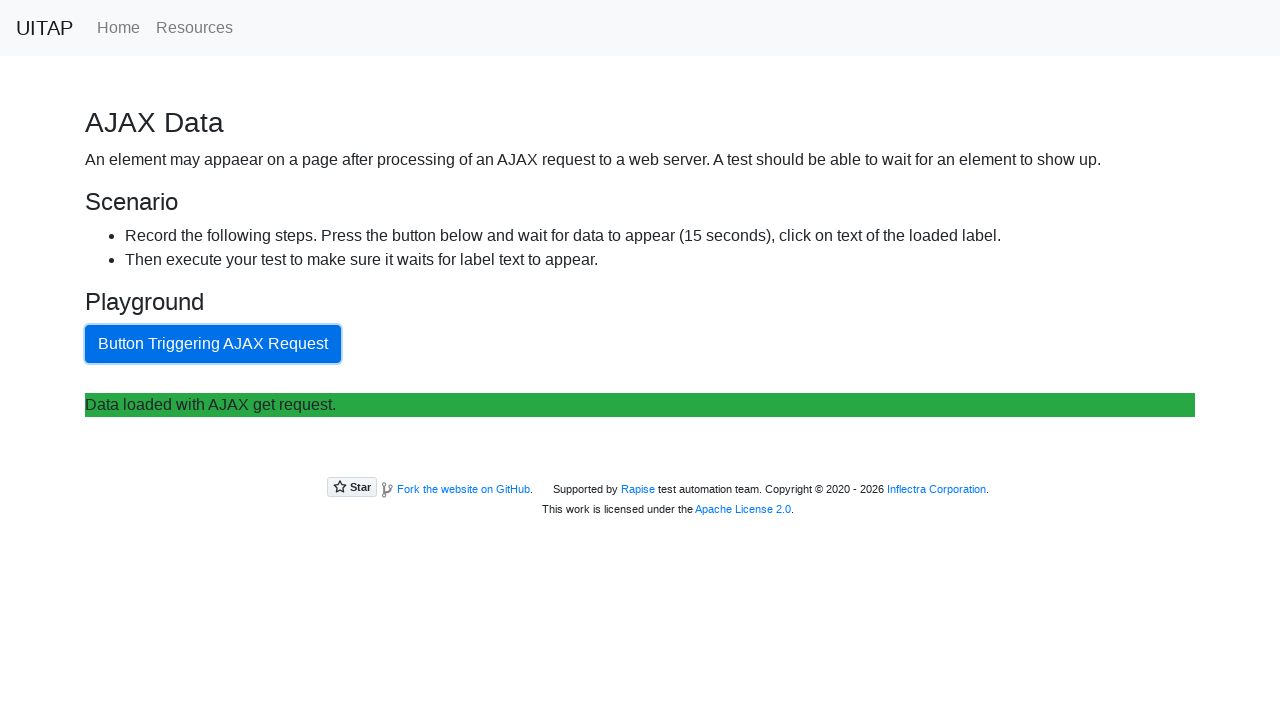

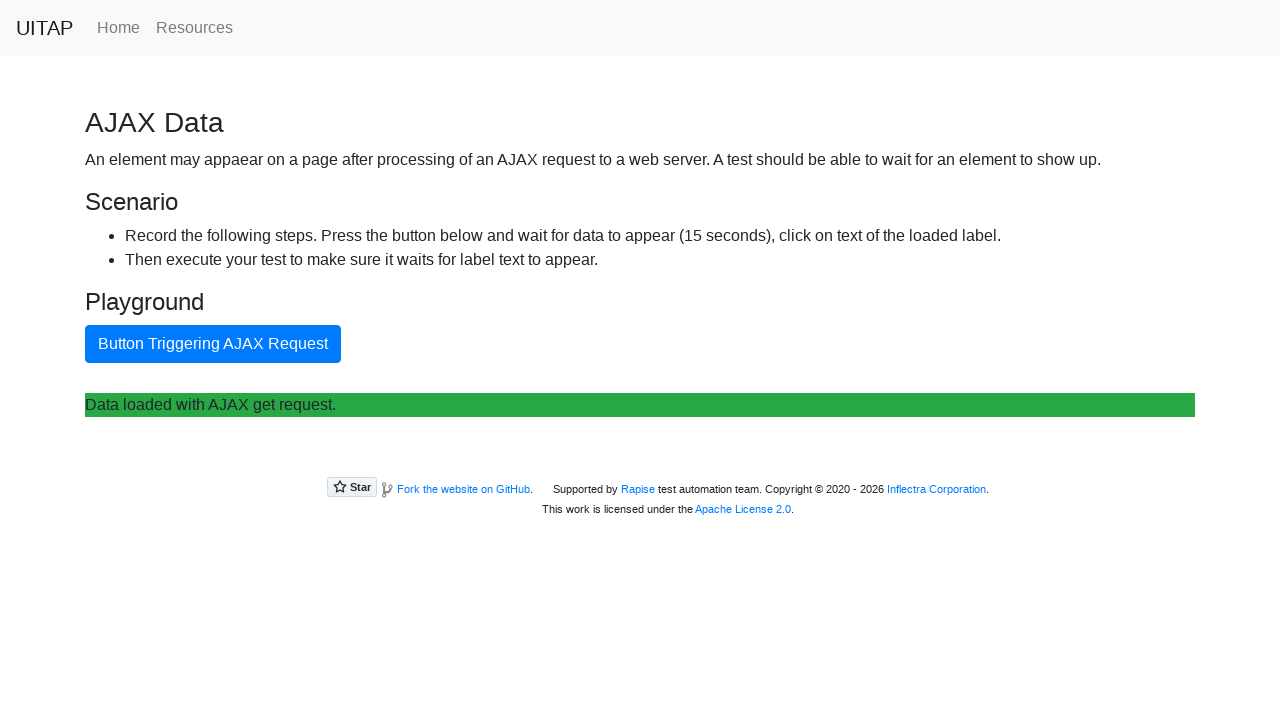